Tests dropdown menu functionality by clicking a dropdown button and then clicking on a link within the dropdown menu

Starting URL: https://omayo.blogspot.com/

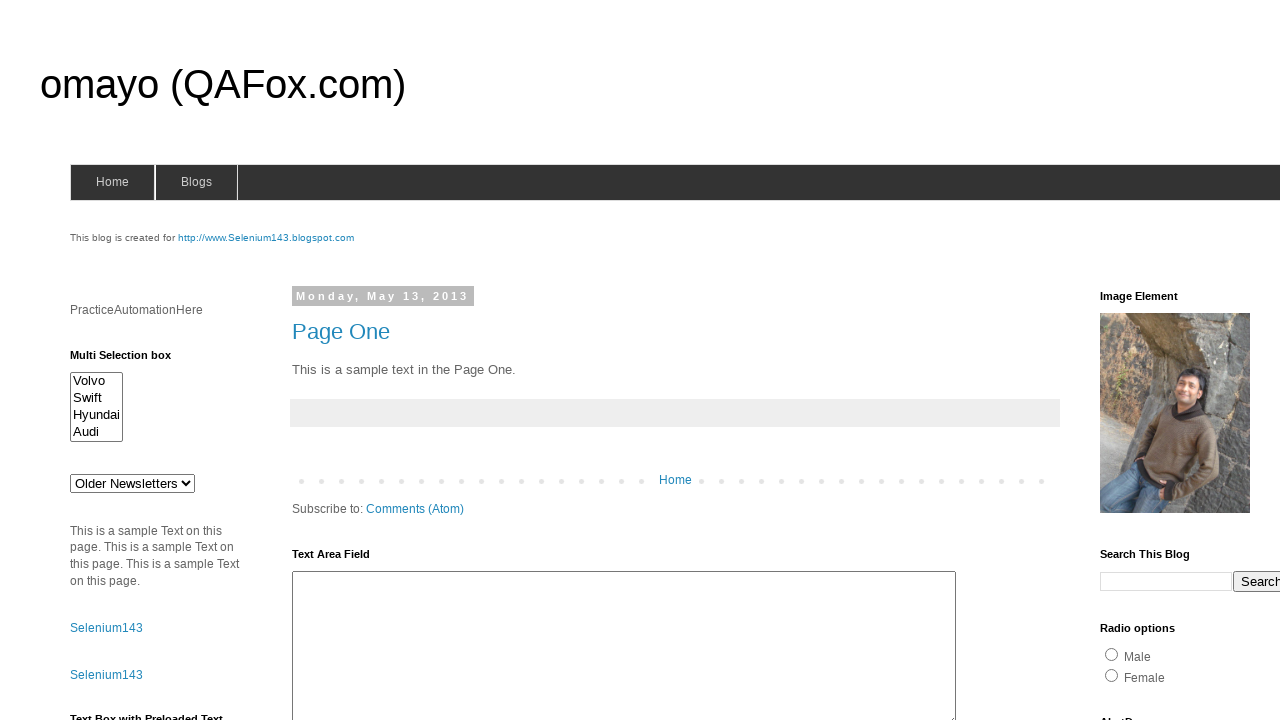

Waited for Dropdown button to be visible
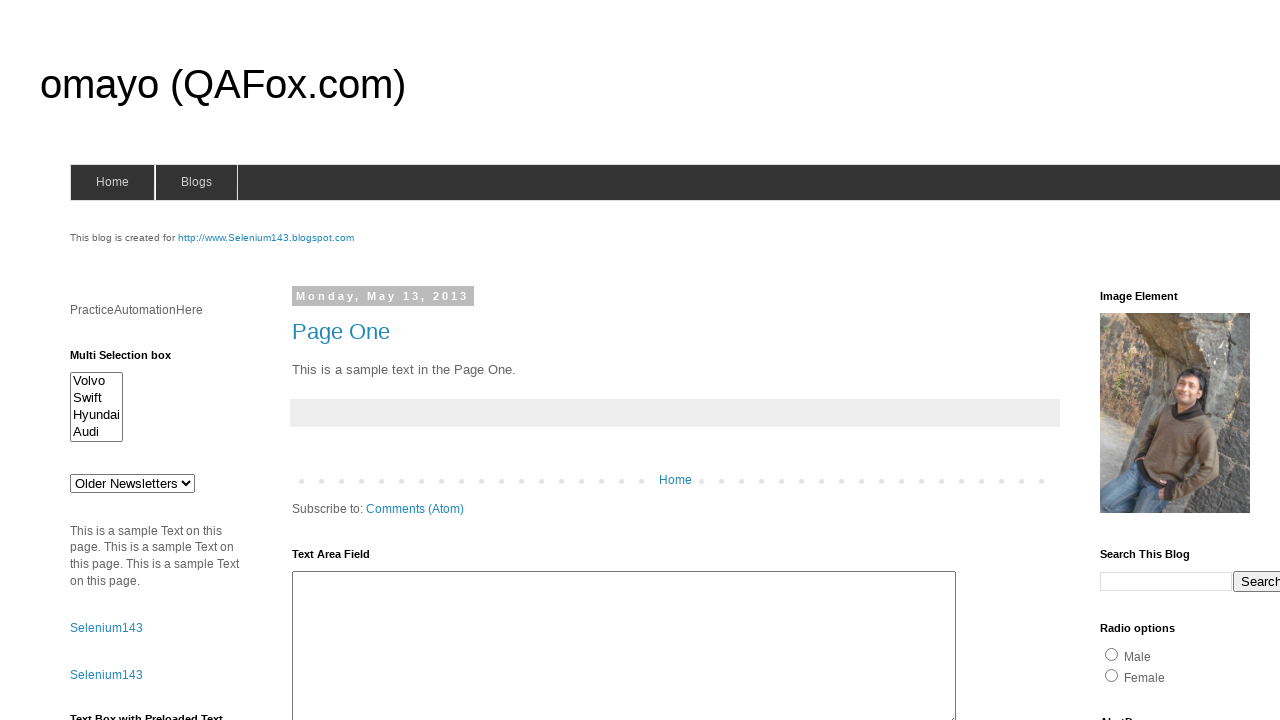

Clicked the Dropdown button at (1227, 360) on xpath=//button[text()='Dropdown']
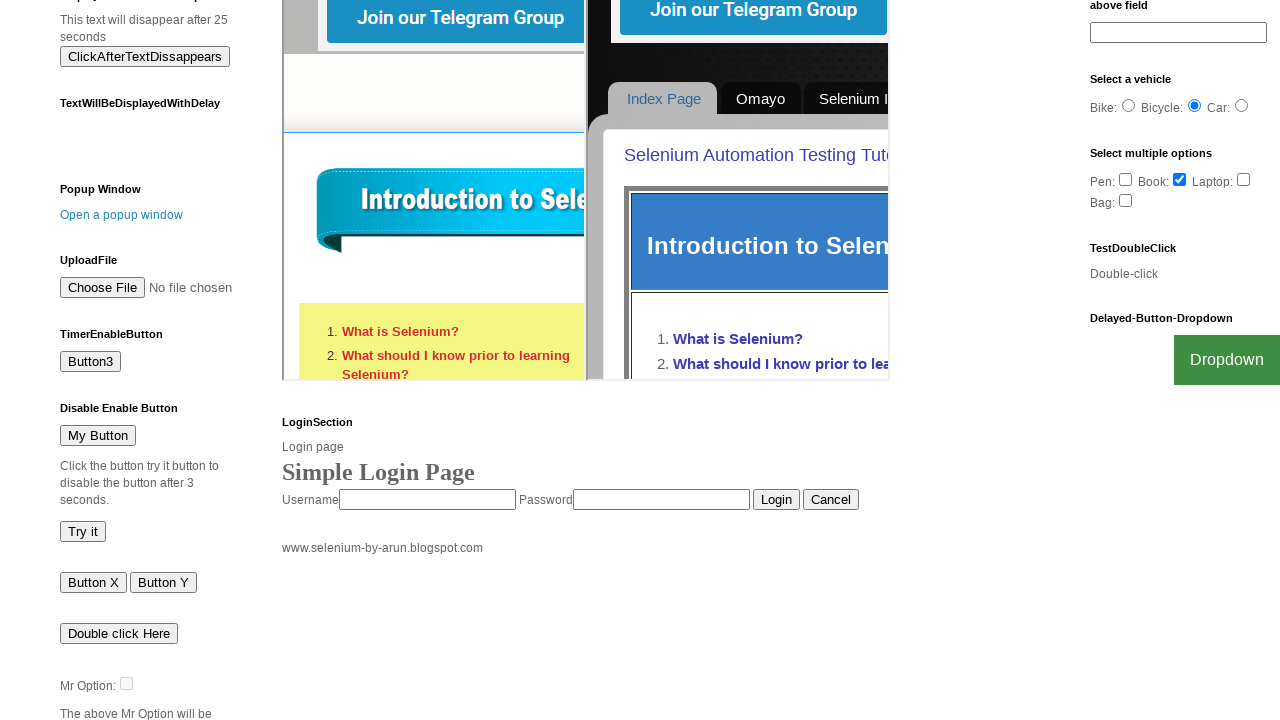

Clicked on Flipkart link within the dropdown menu at (1200, 700) on text=Flipkart
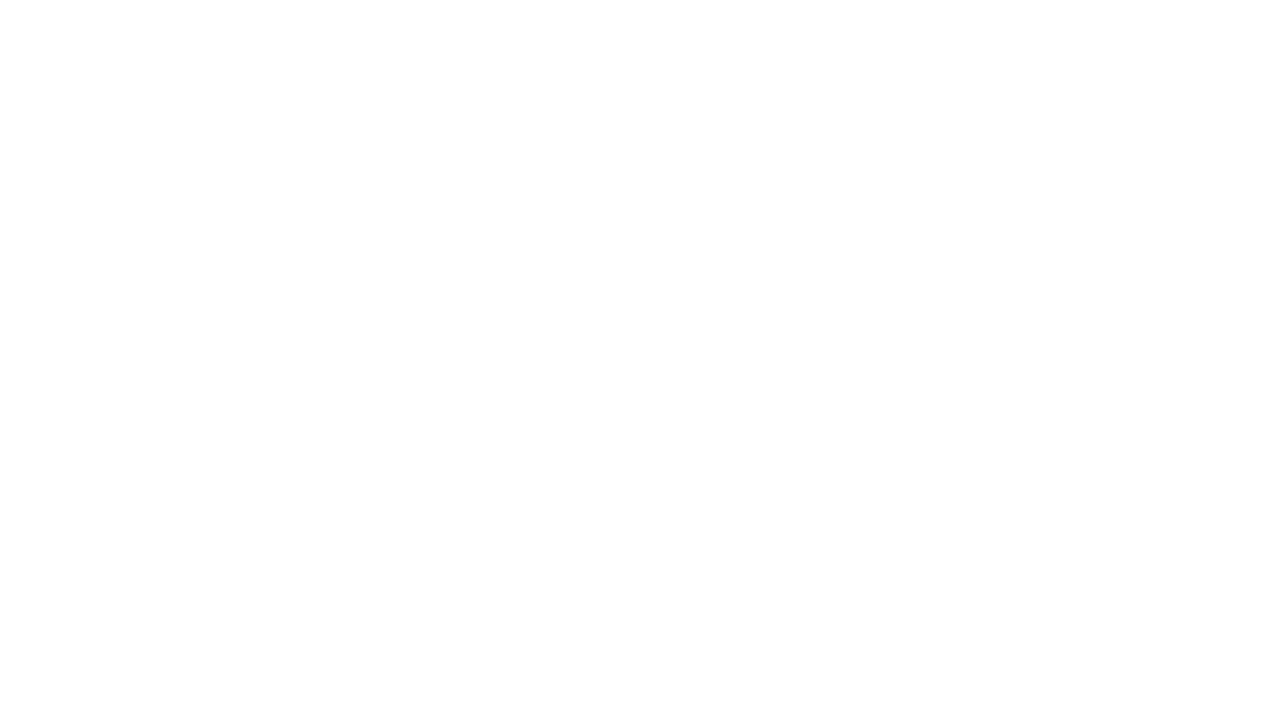

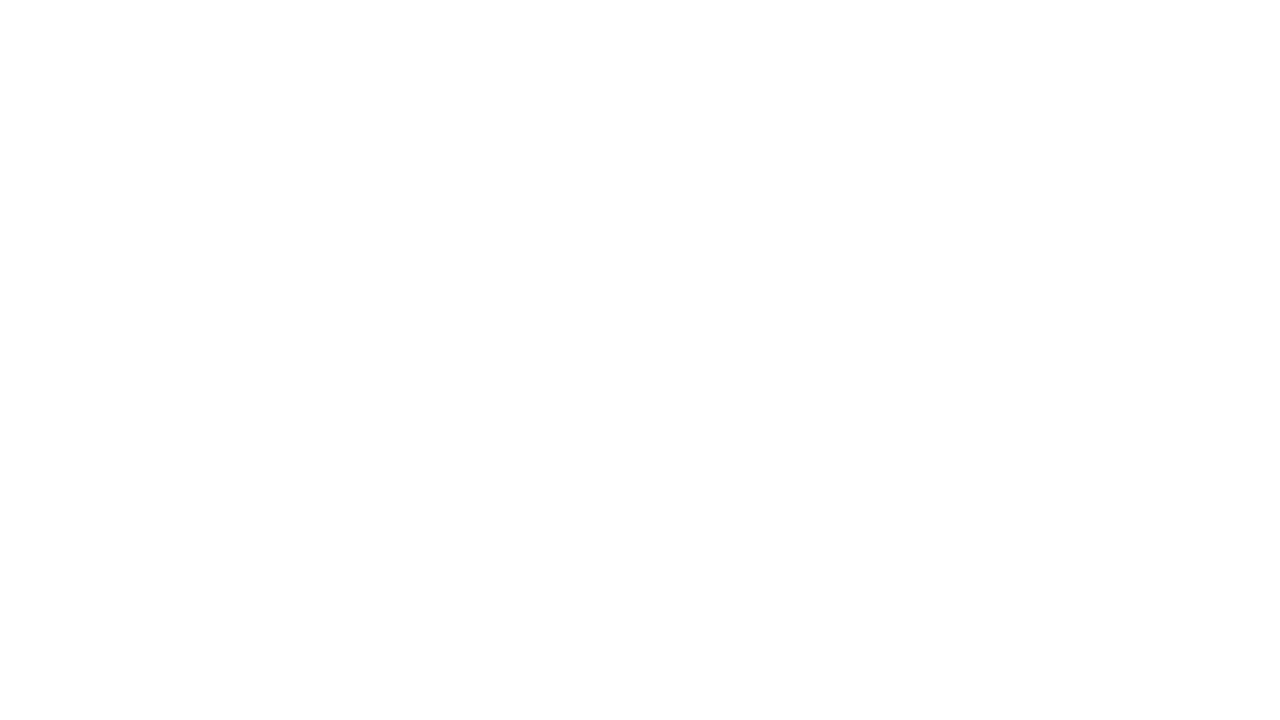